Tests that "You May Also Like" thumbnail images load correctly by navigating through menu categories and product pages

Starting URL: http://www.bk.com/menu

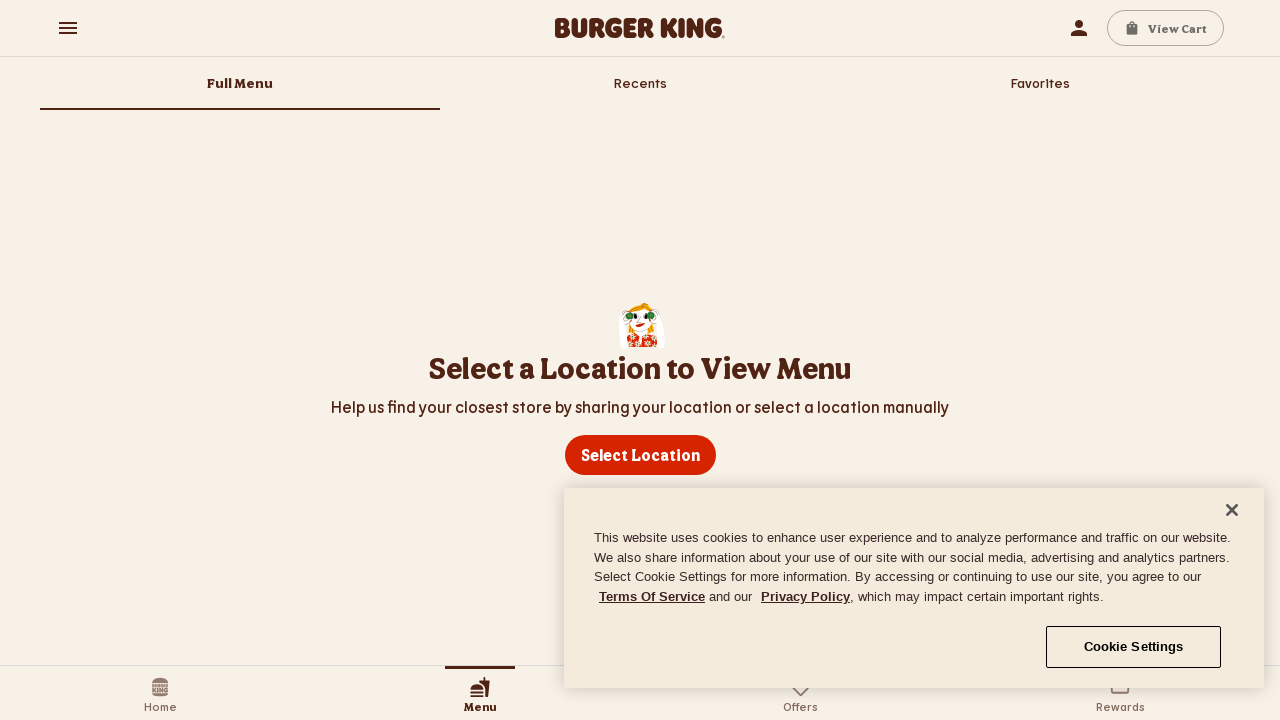

Selected all category links from food menu
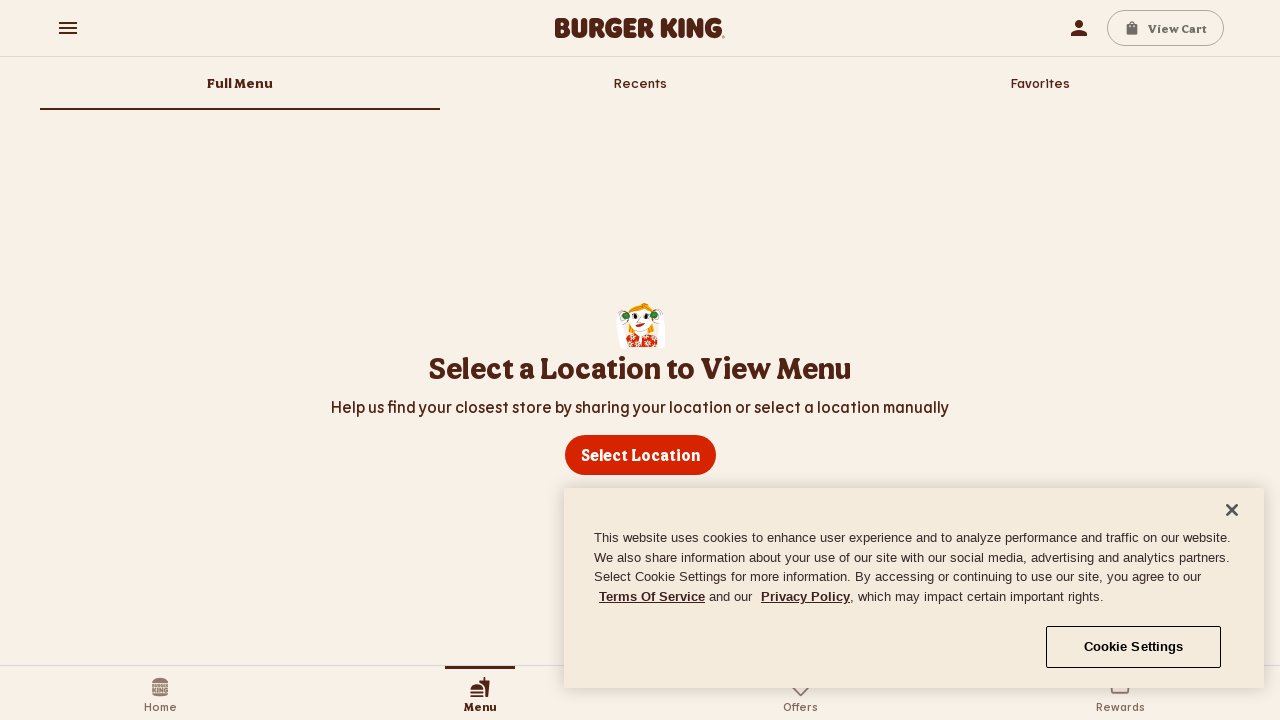

Extracted href attributes from all category links
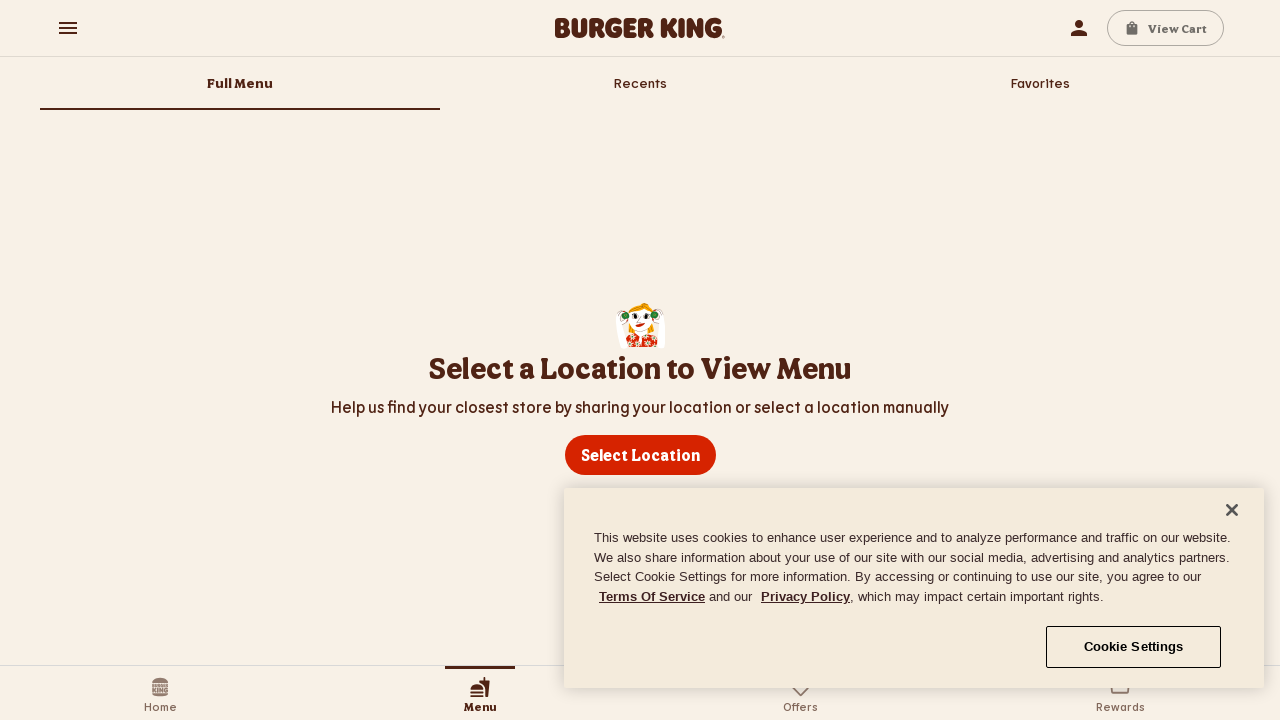

Collected 0 total product URLs from all categories
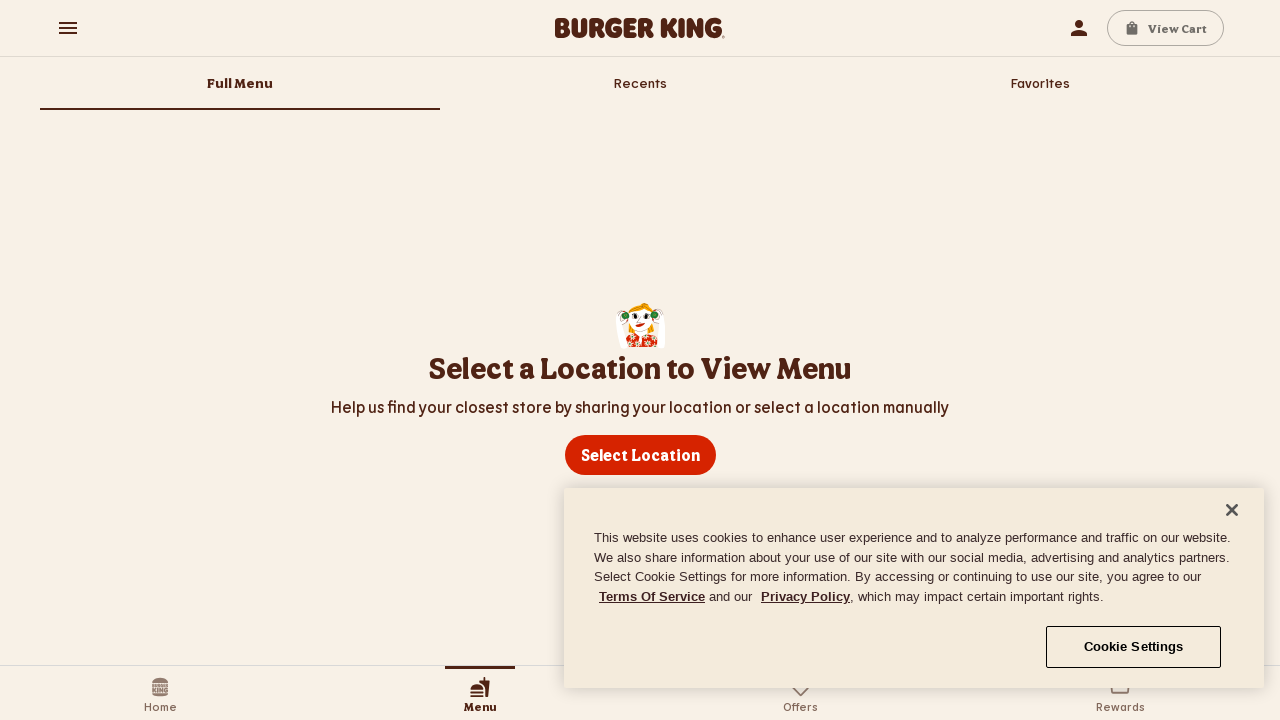

Identified 0 unique products to test
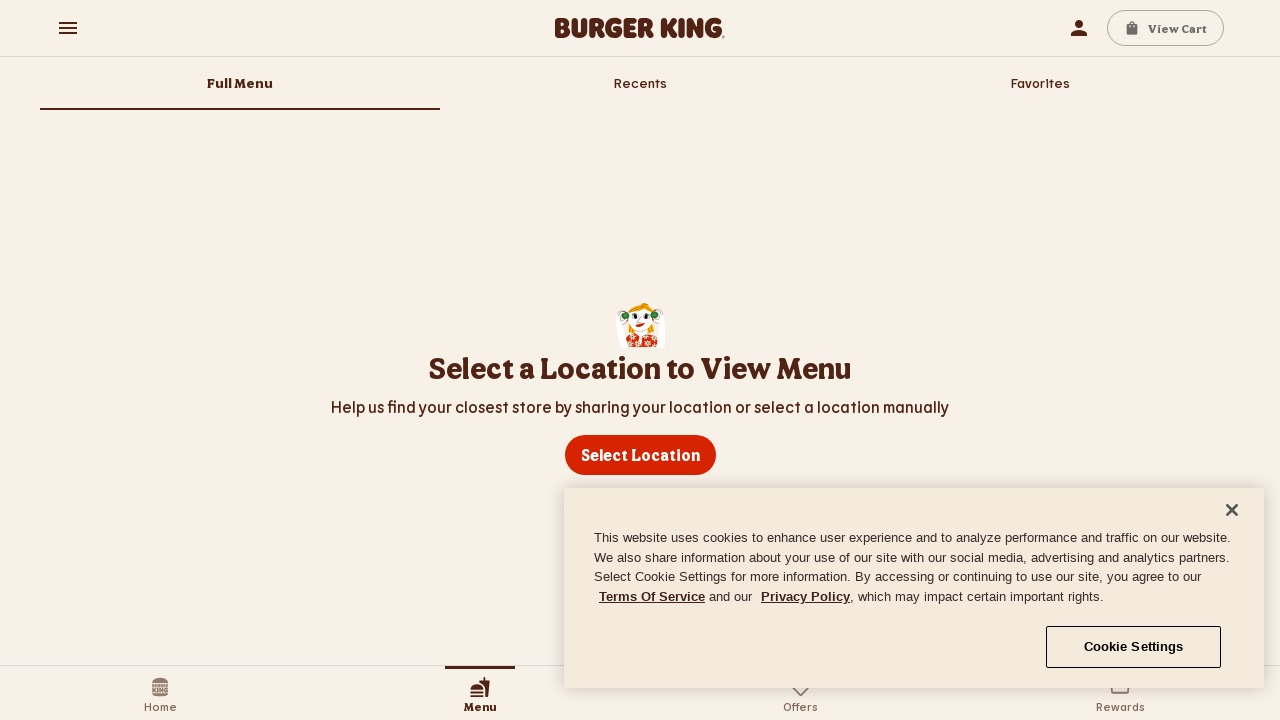

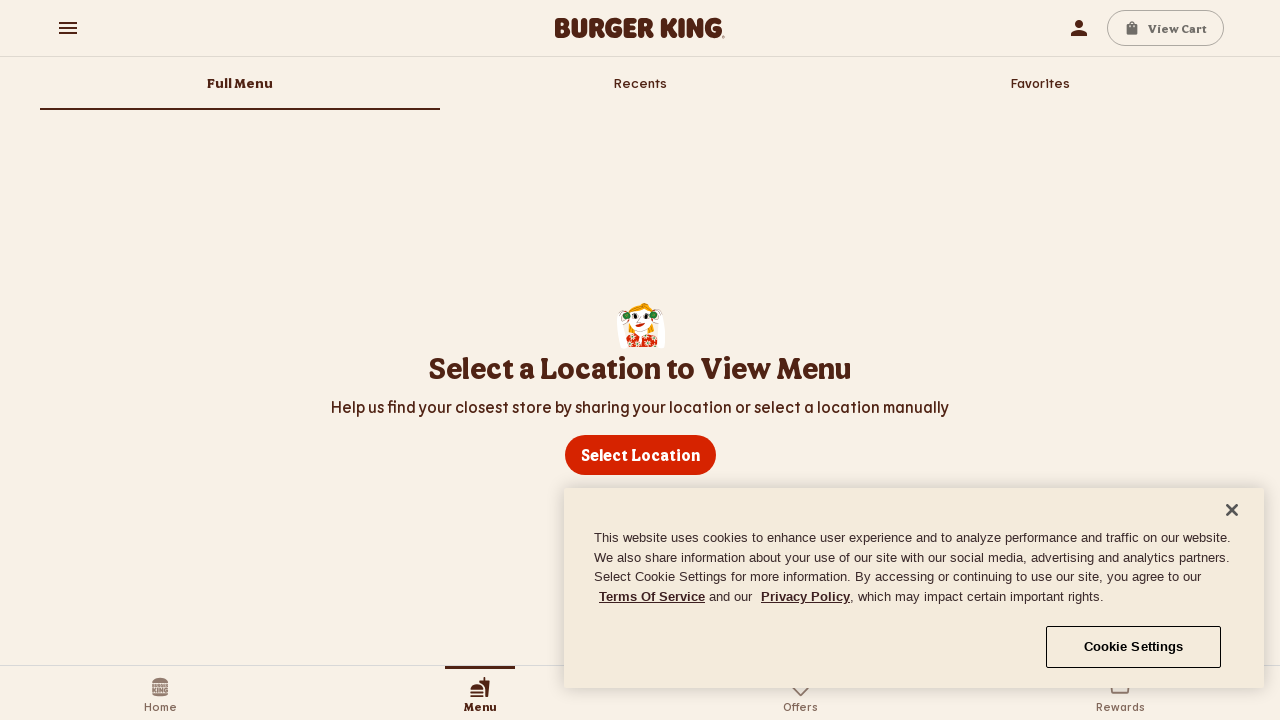